Navigates to Demoblaze and verifies there are exactly 6 input elements on the page

Starting URL: https://www.demoblaze.com/index.html

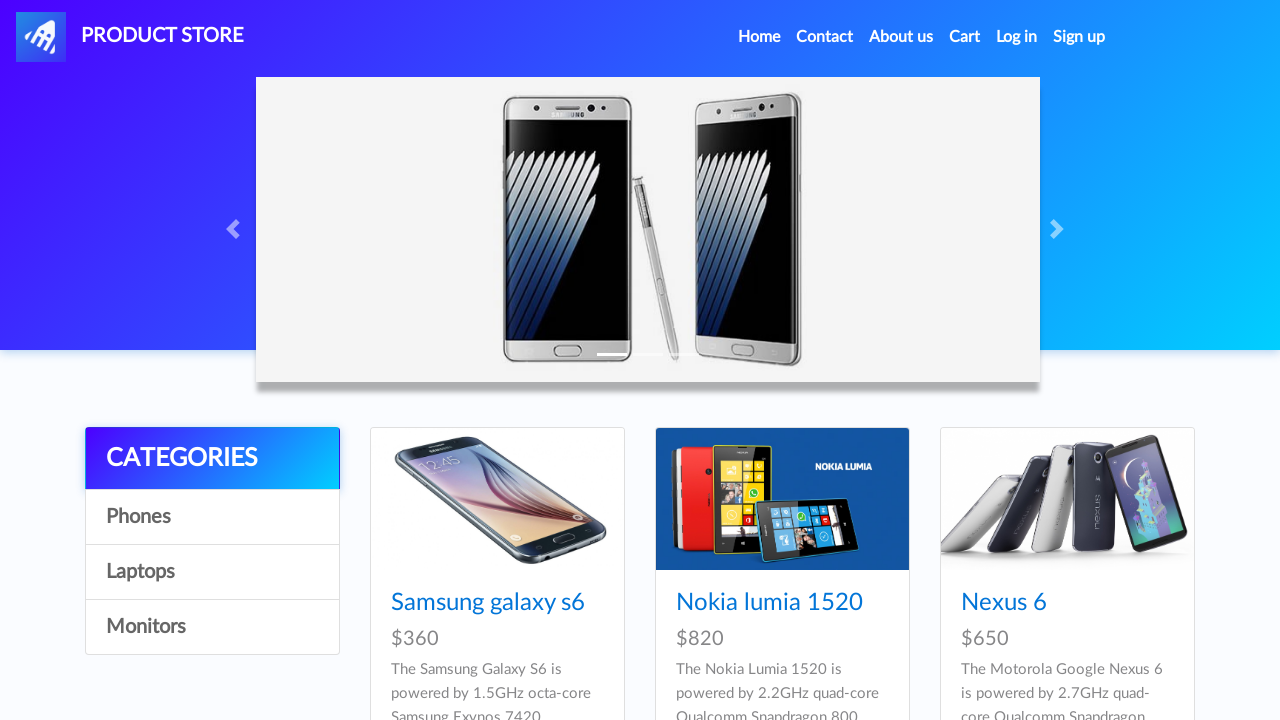

Waited for page to load (domcontentloaded state)
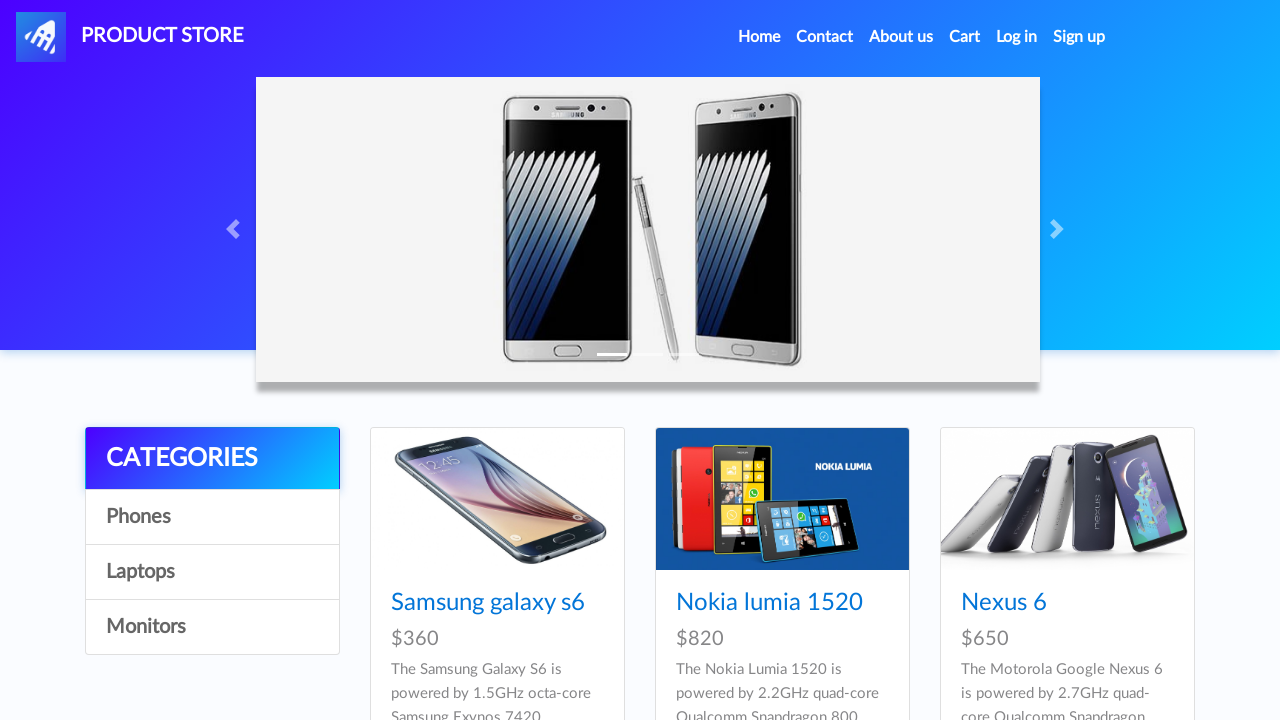

Verified that page contains exactly 6 input elements
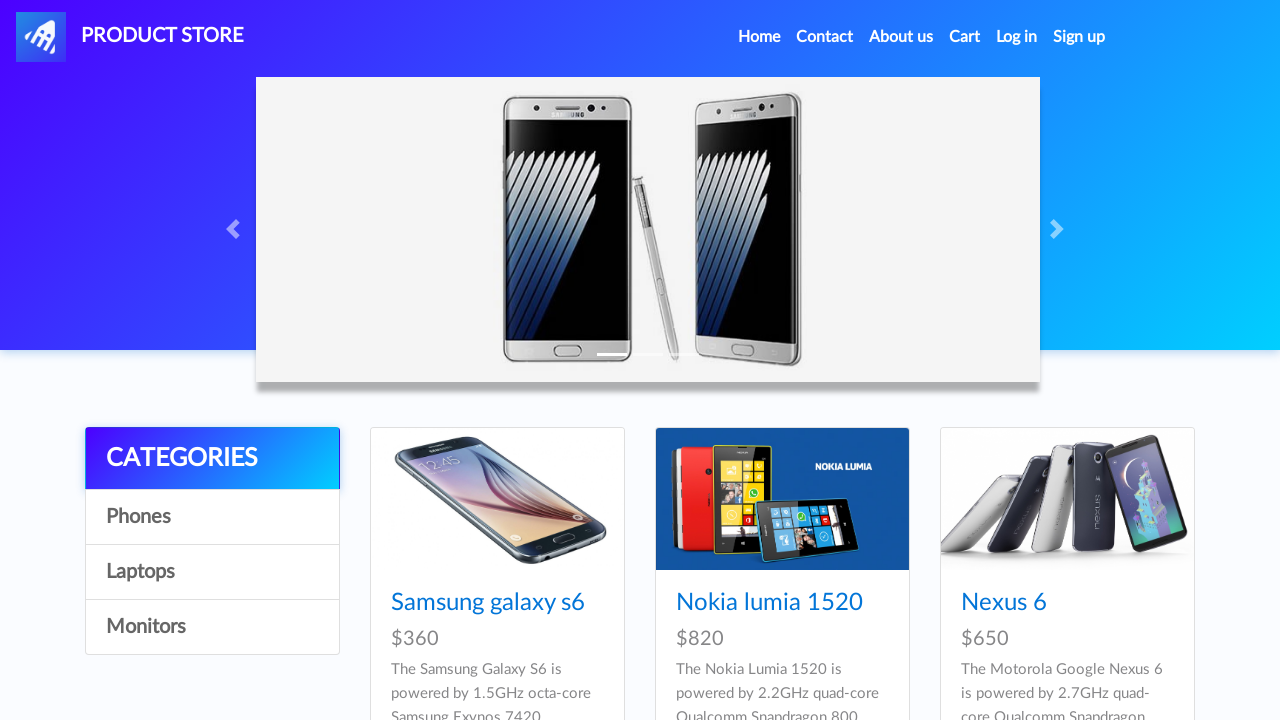

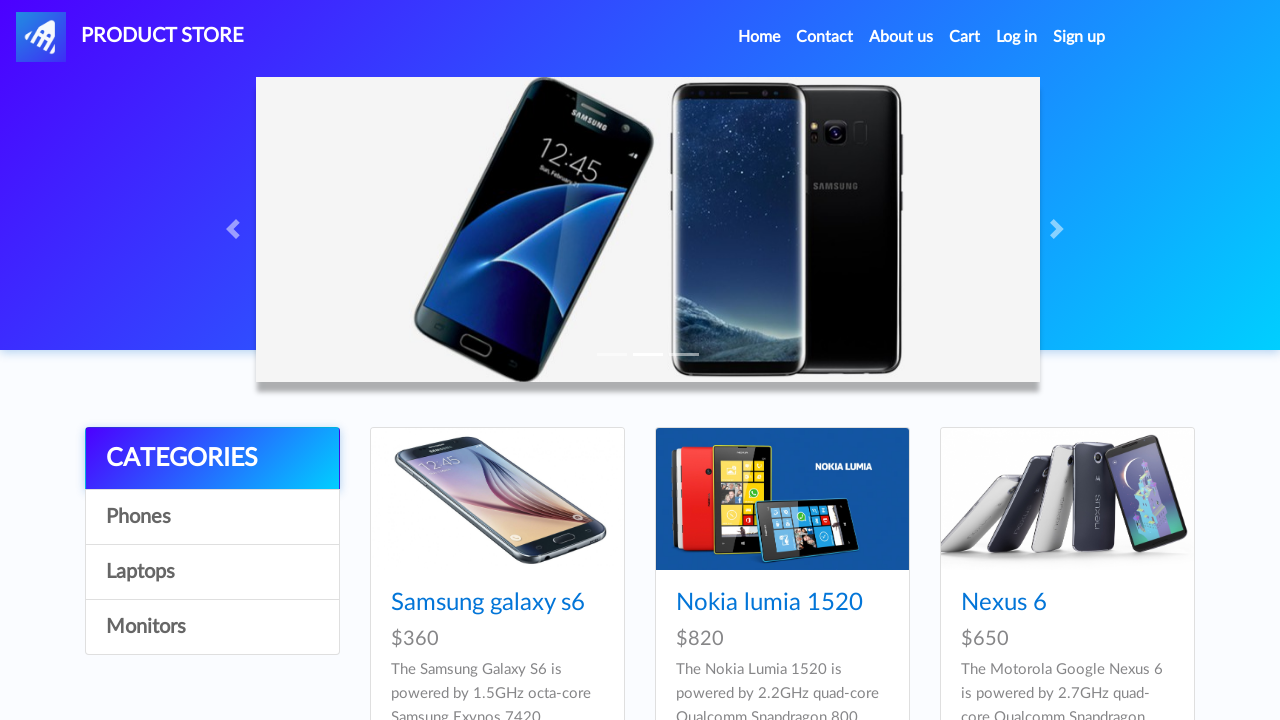